Tests drag and drop functionality by dragging an element and dropping it onto a target using the dragAndDrop method

Starting URL: https://jqueryui.com/droppable/

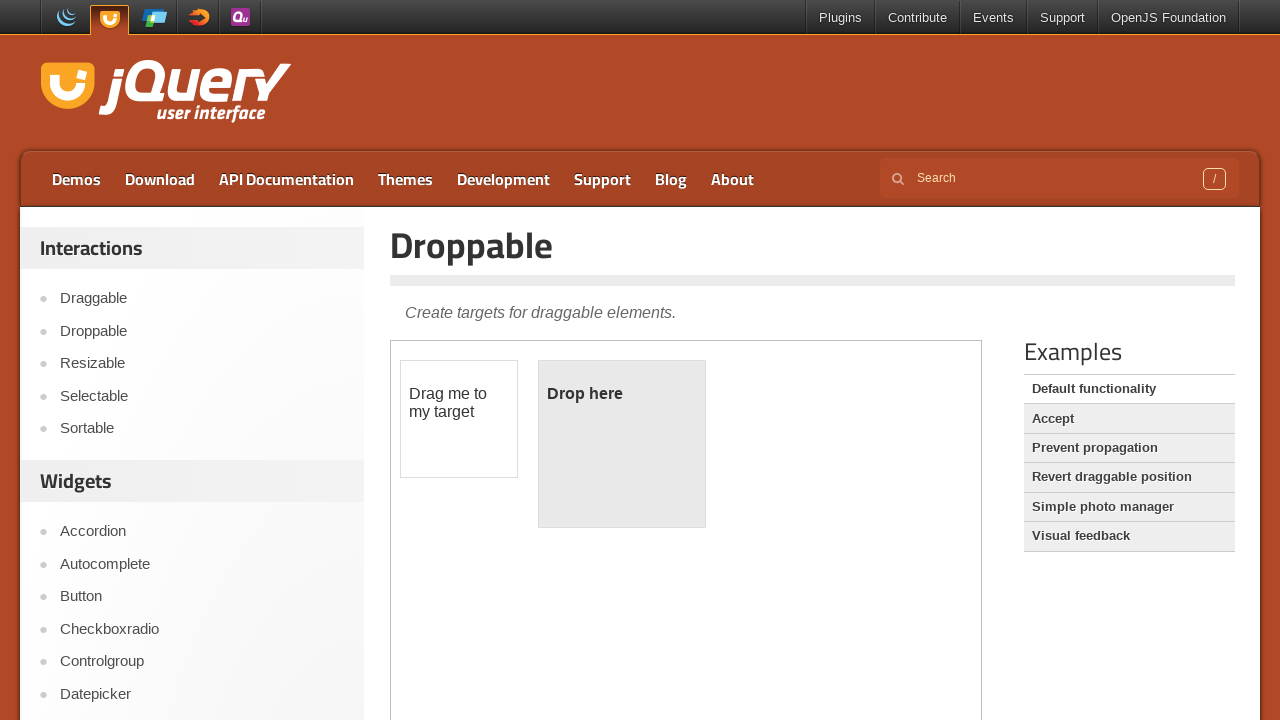

Located the iframe containing drag and drop elements
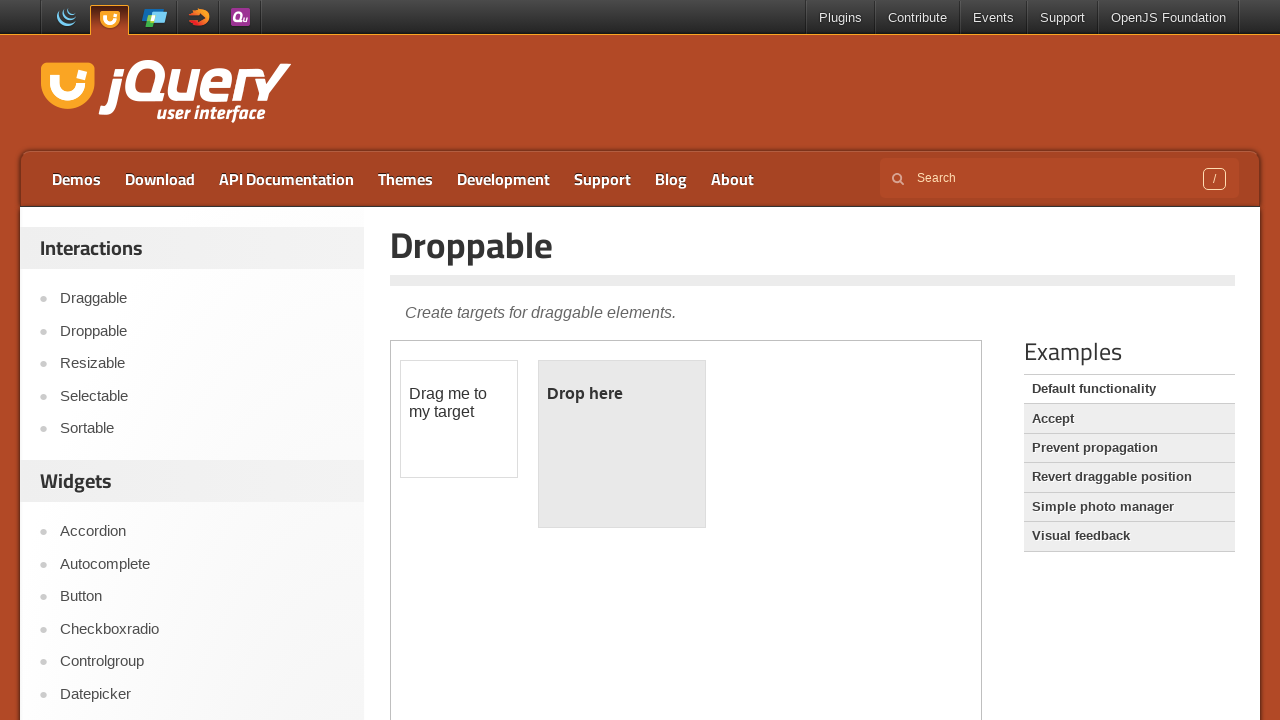

Located the draggable element
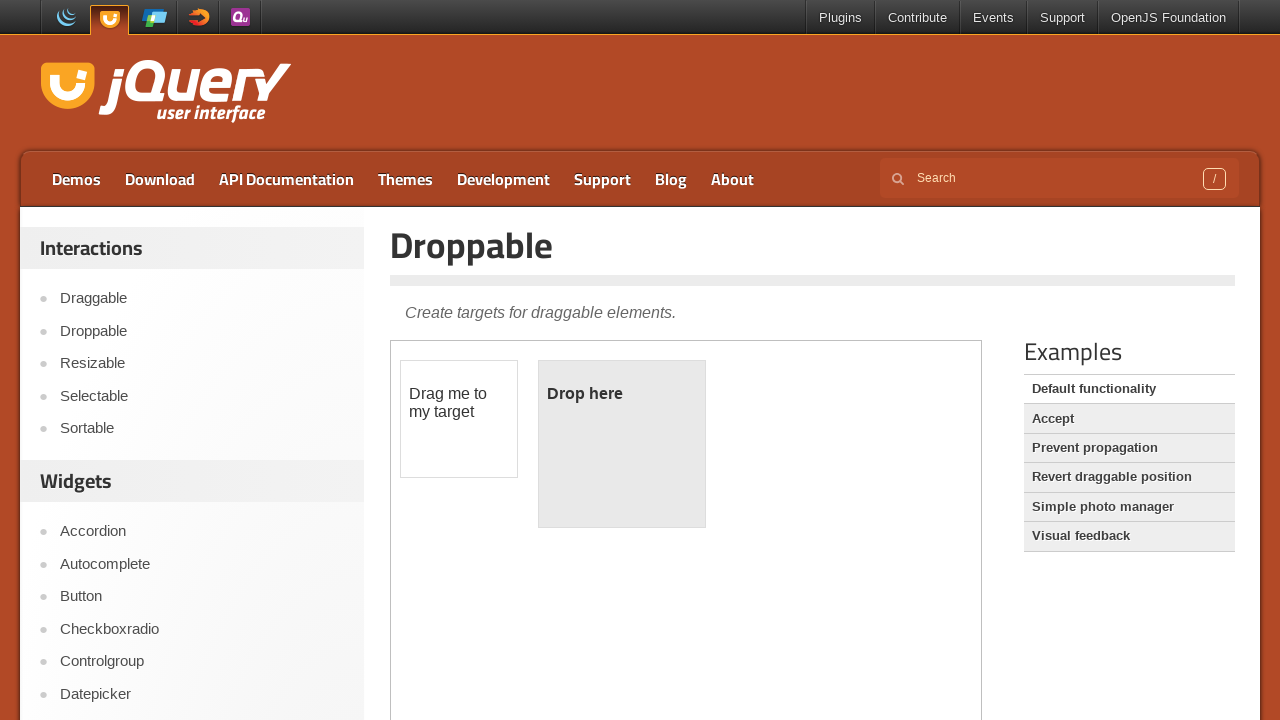

Located the droppable target element
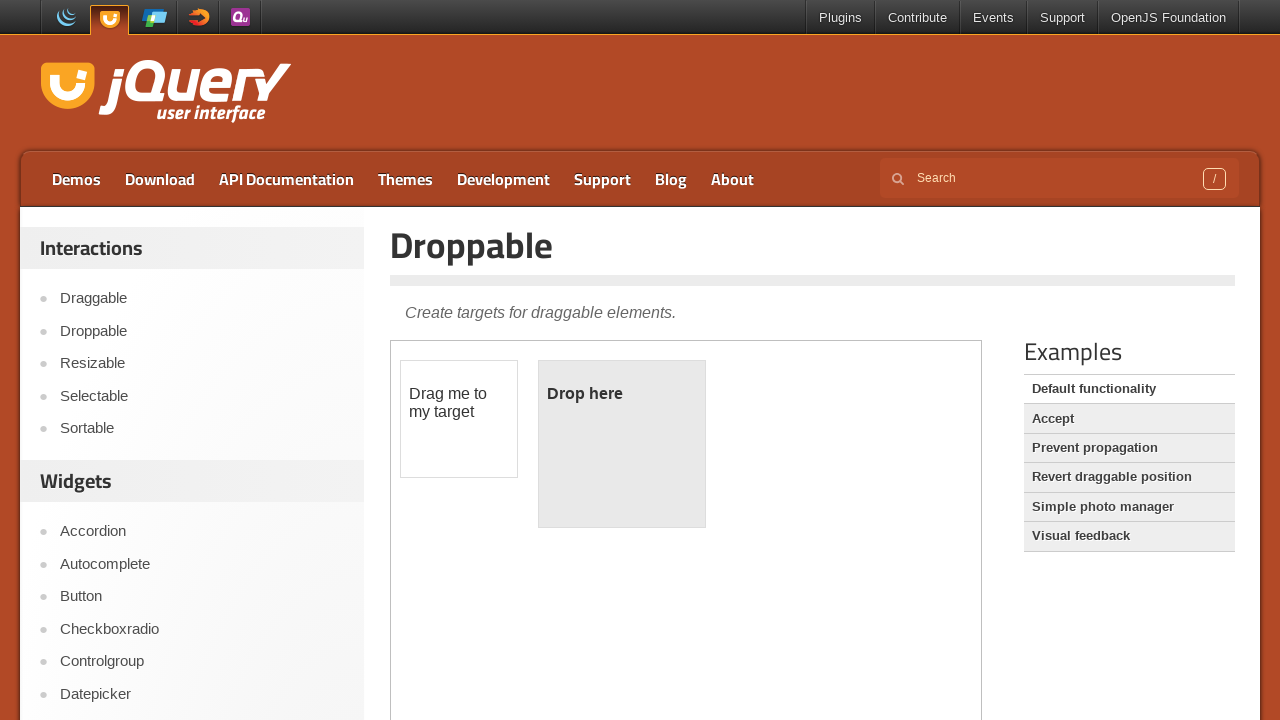

Dragged the draggable element onto the droppable target at (622, 444)
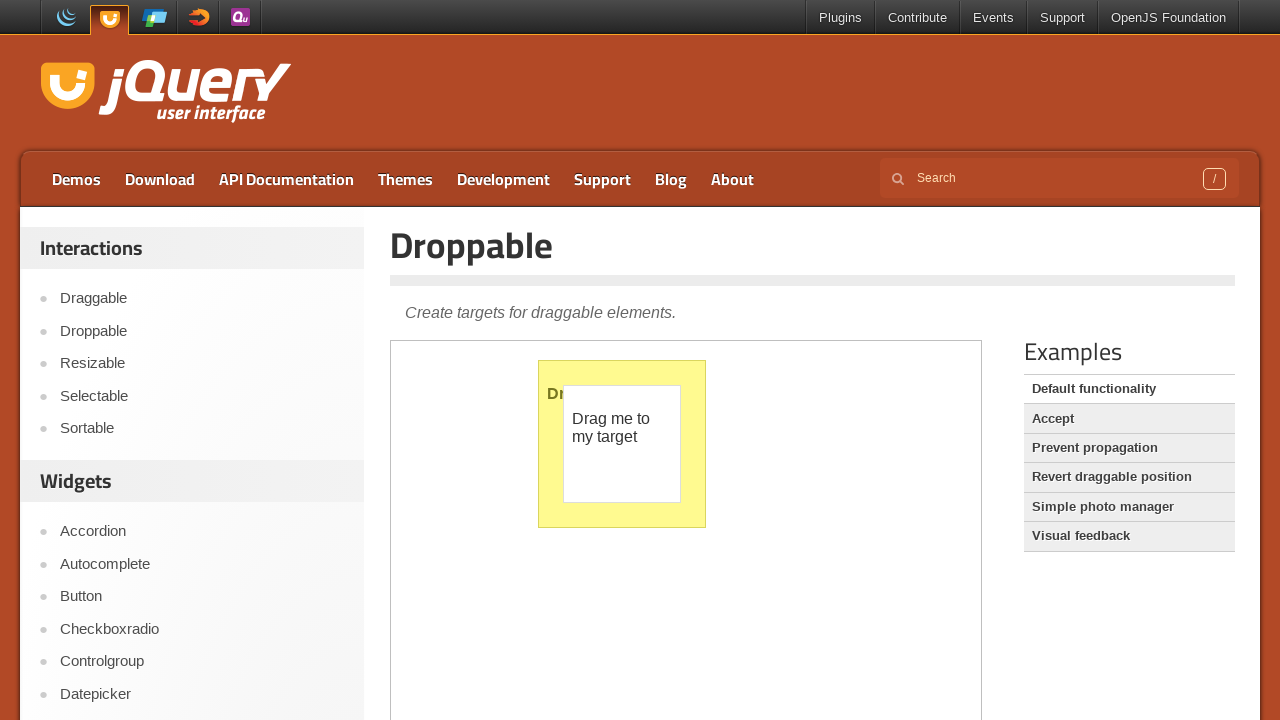

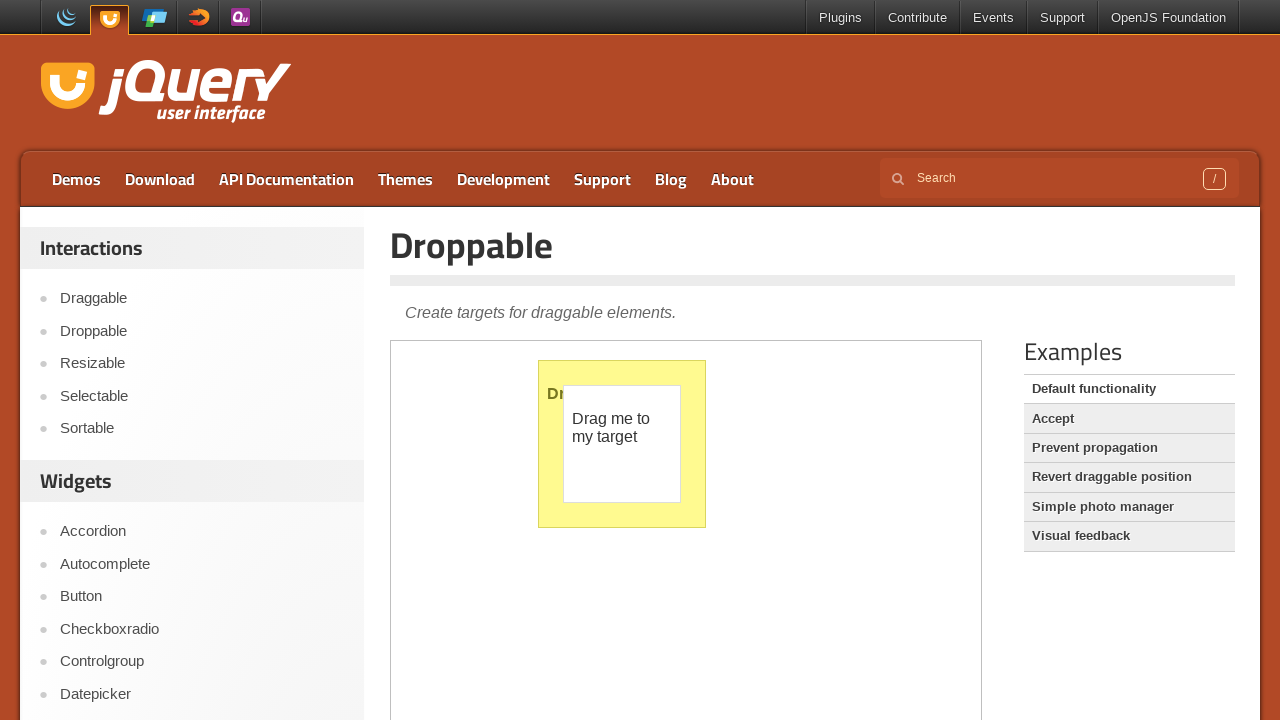